Tests video player controls on ArtPlayer website including play, mute, screenshot, PIP mode, and fullscreen functionality

Starting URL: https://artplayer.org/

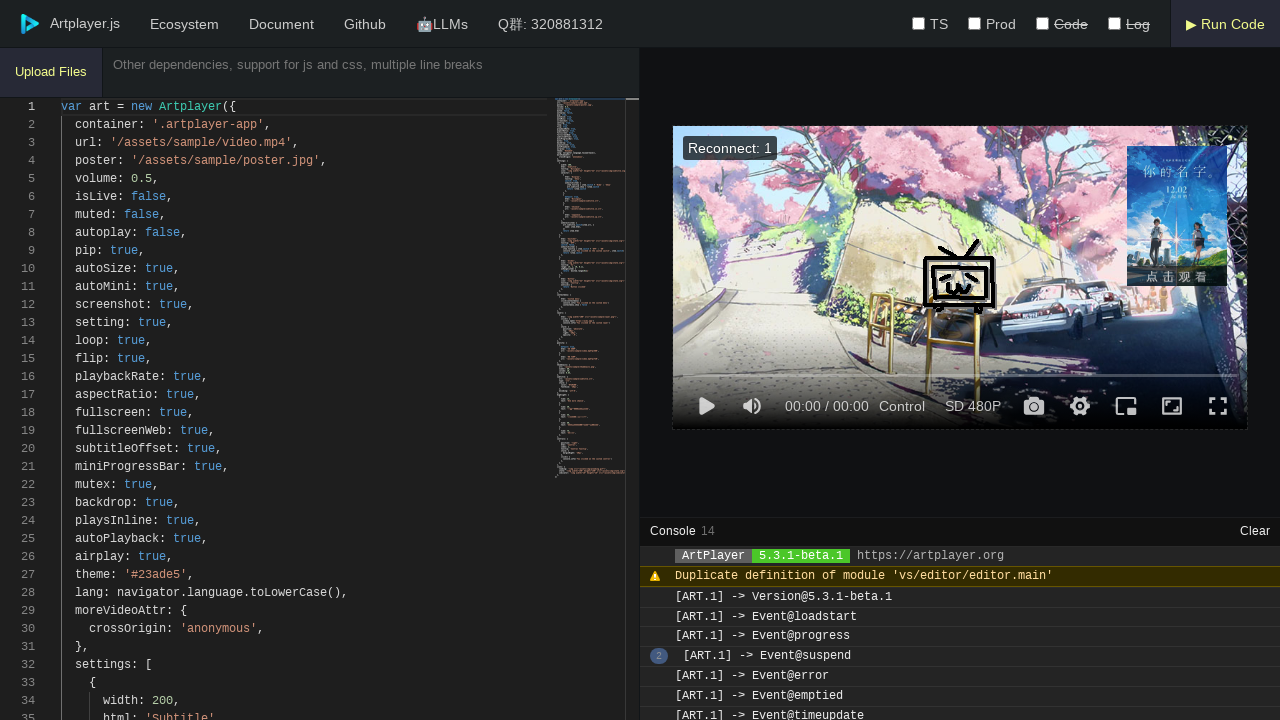

Waited 3 seconds for video player to load
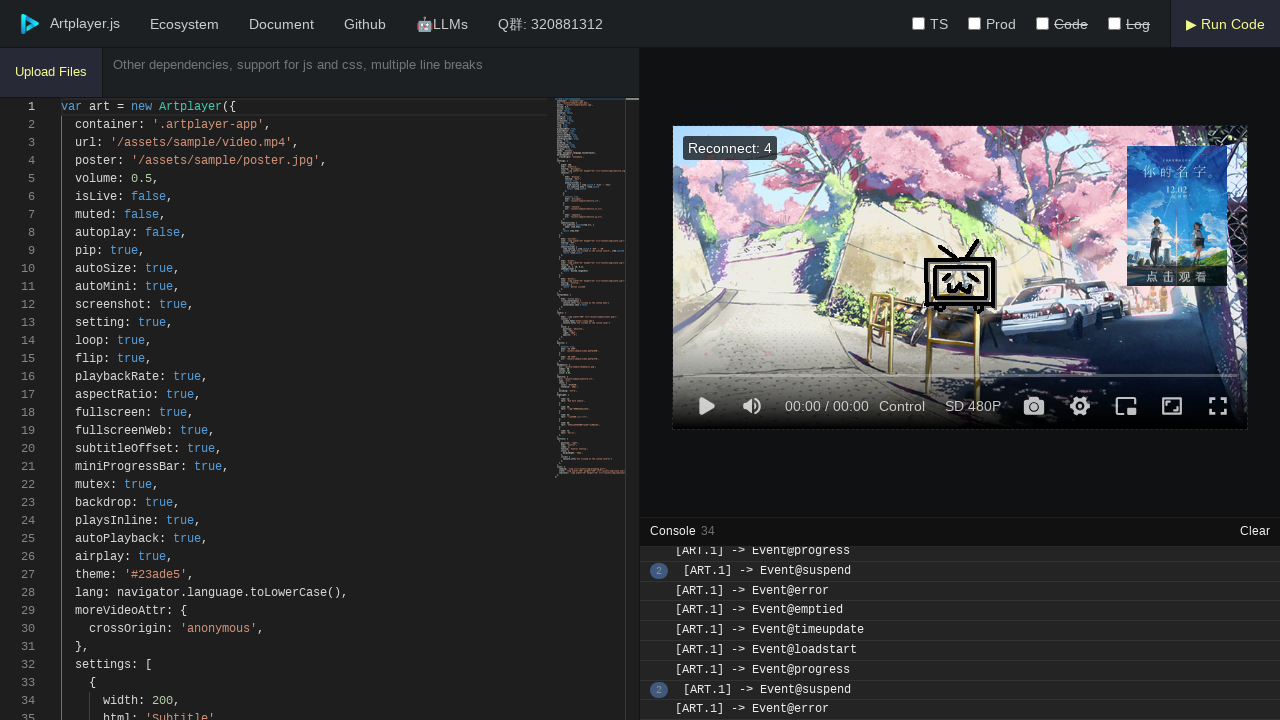

Clicked play button to start video playback at (706, 406) on div.art-control-playAndPause
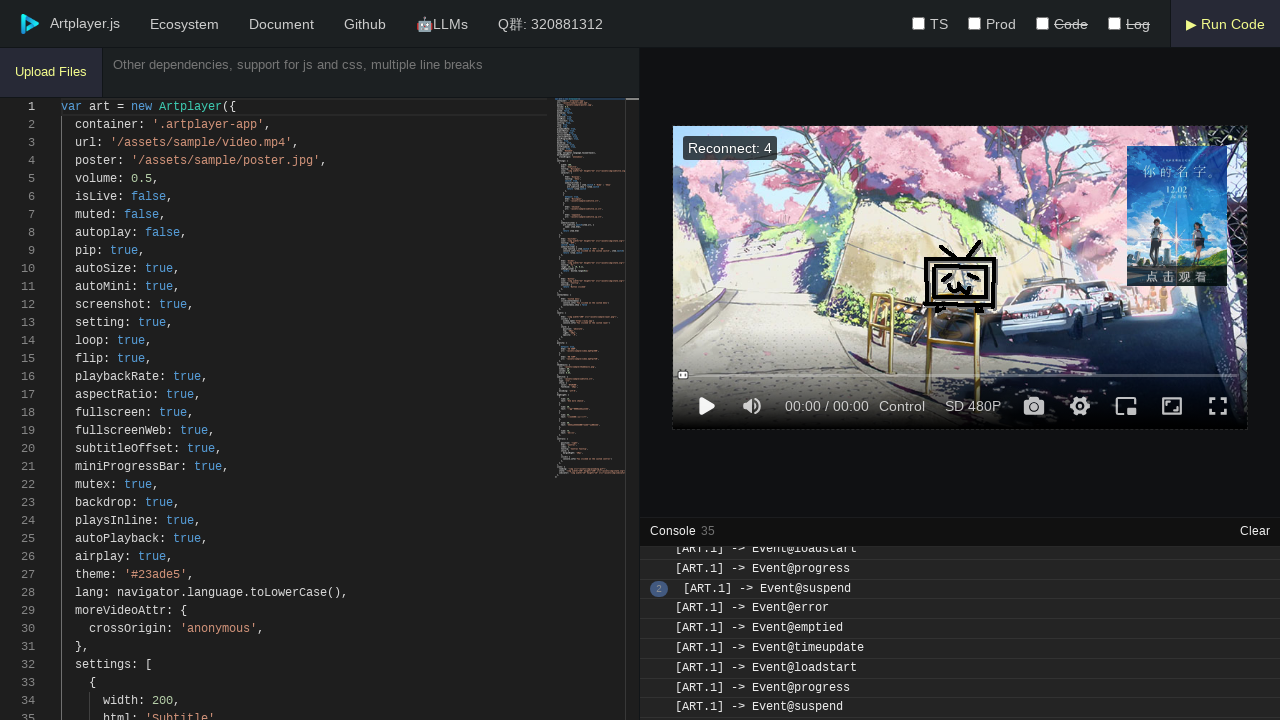

Clicked mute button to toggle volume at (752, 406) on div.art-control-volume
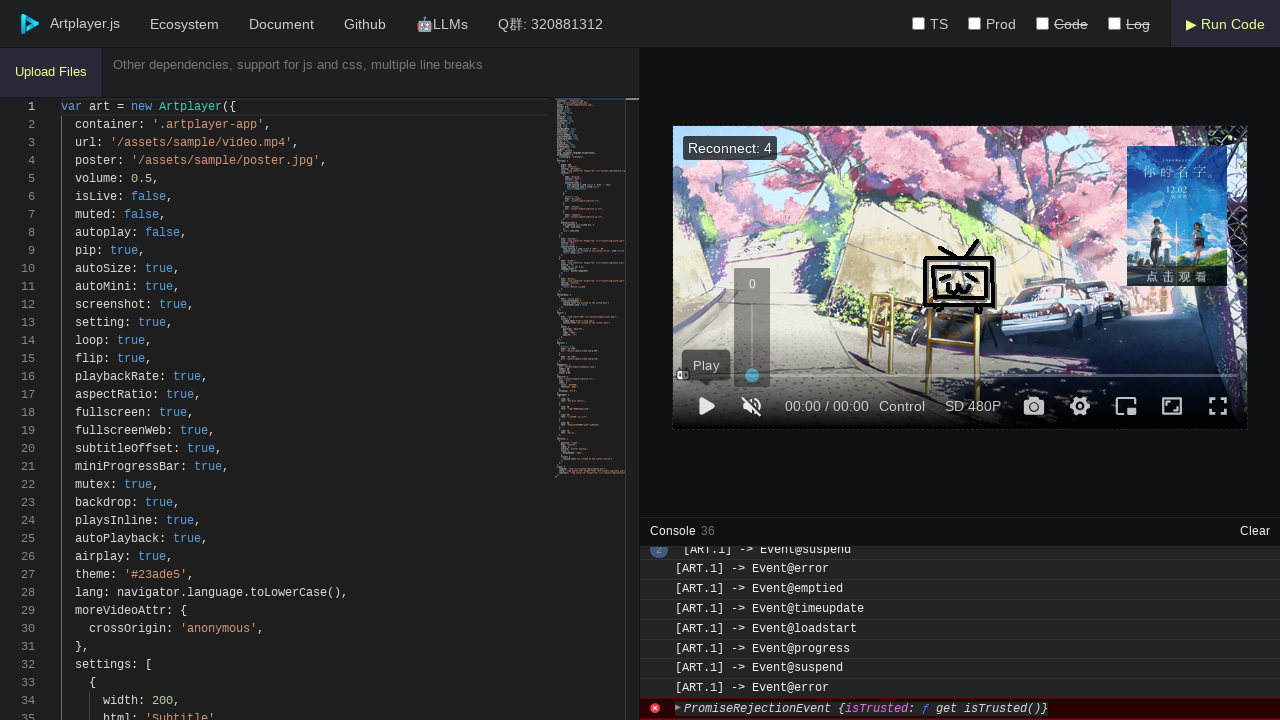

Waited 3 seconds for volume change to register
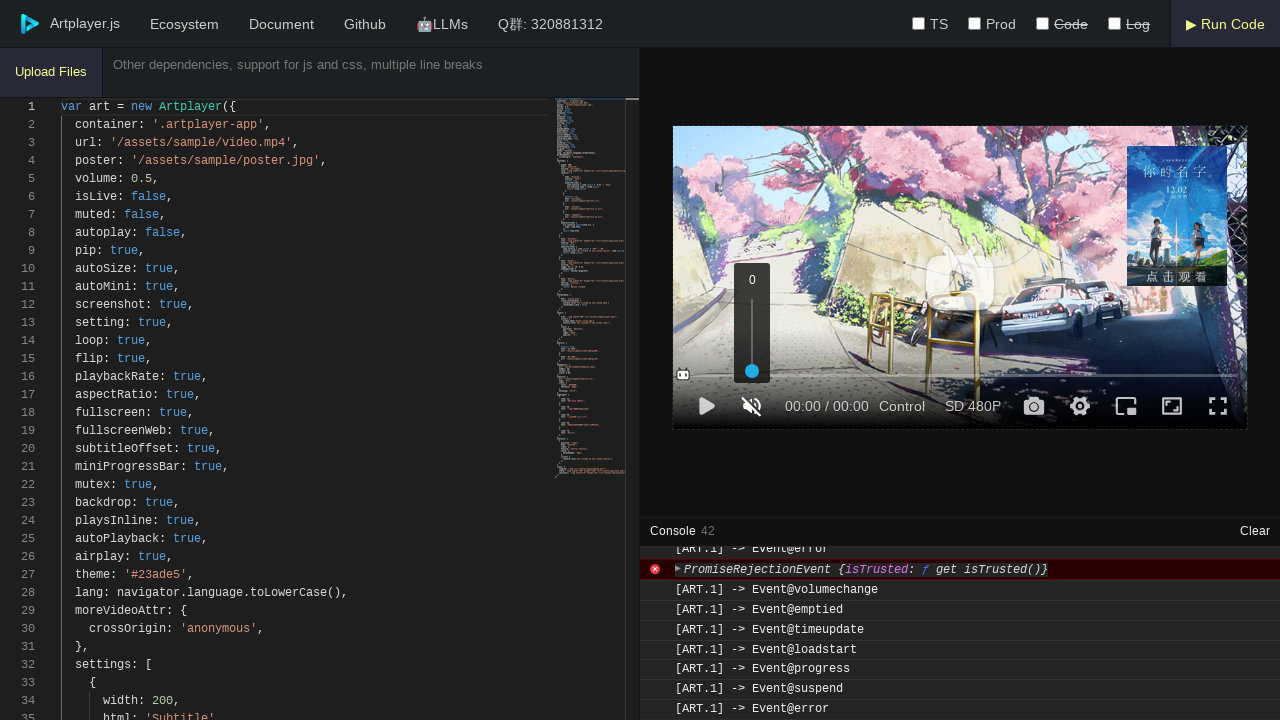

Clicked screenshot button to capture video frame at (1034, 406) on div.art-control-screenshot
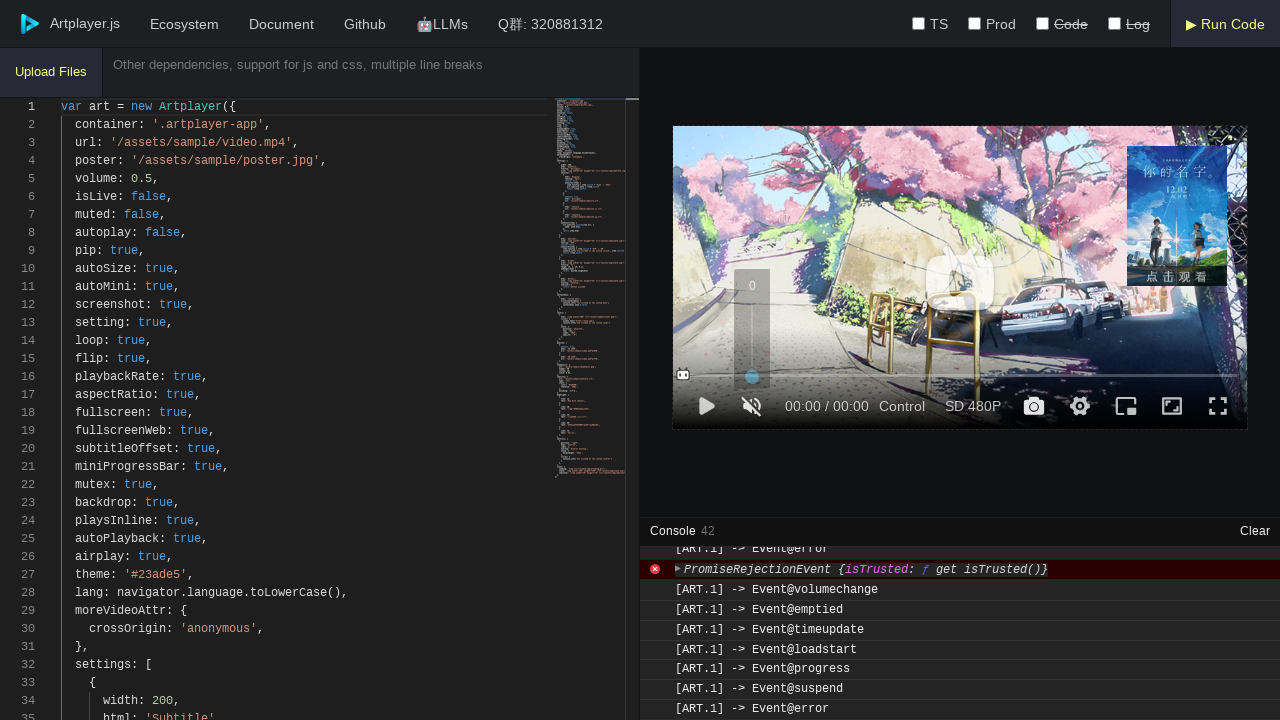

Clicked PIP mode button to enter Picture-in-Picture at (1126, 406) on div.art-control-pip
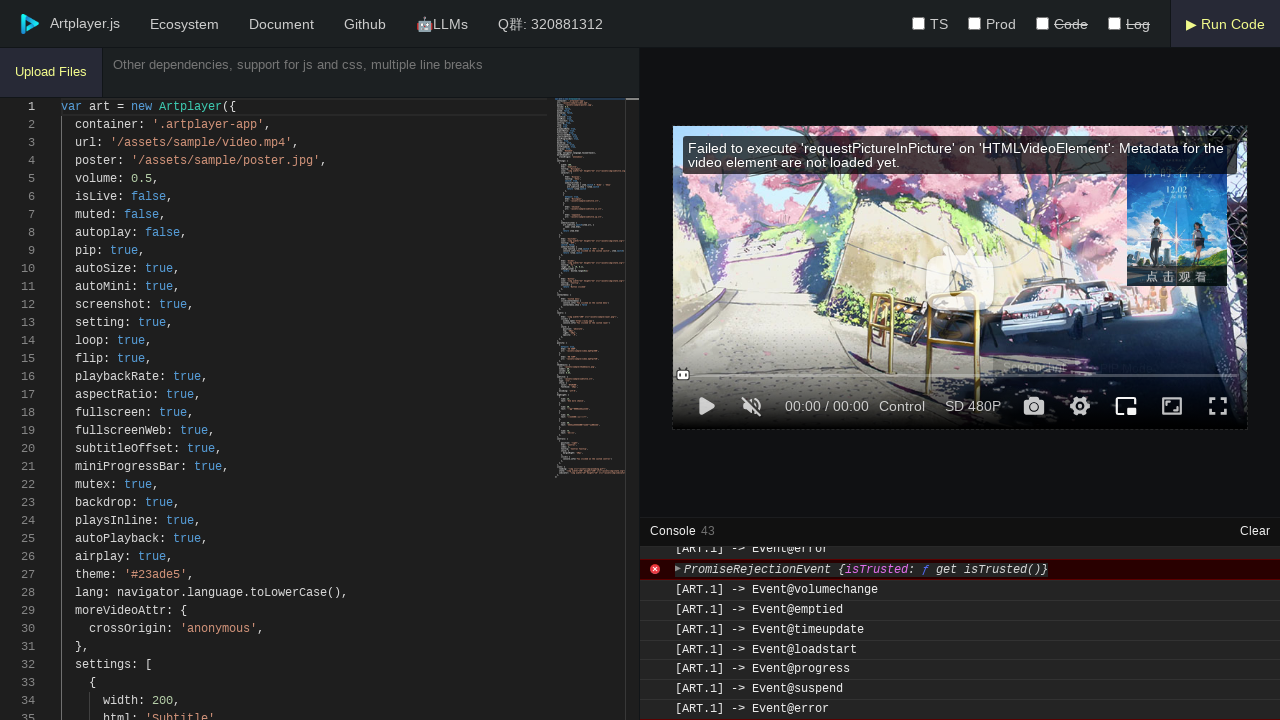

Waited 1 second for PIP mode to activate
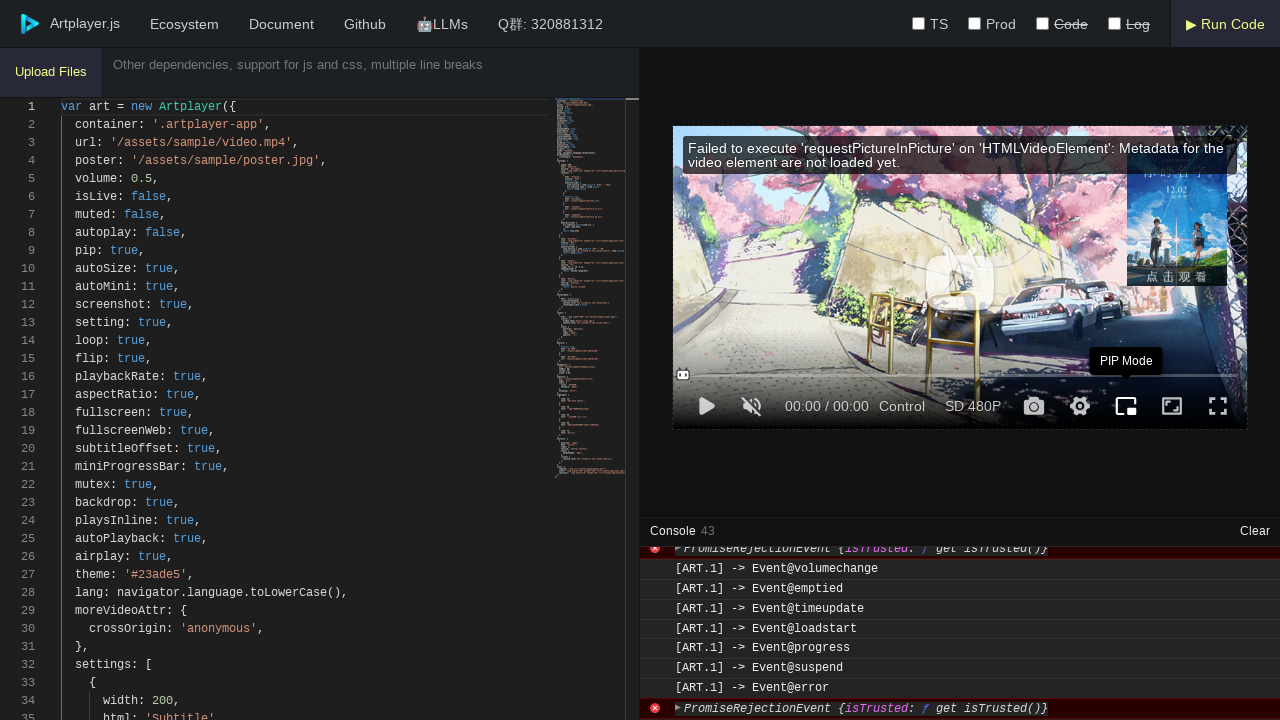

Clicked PIP button again to exit Picture-in-Picture mode at (1126, 406) on div.art-control-pip
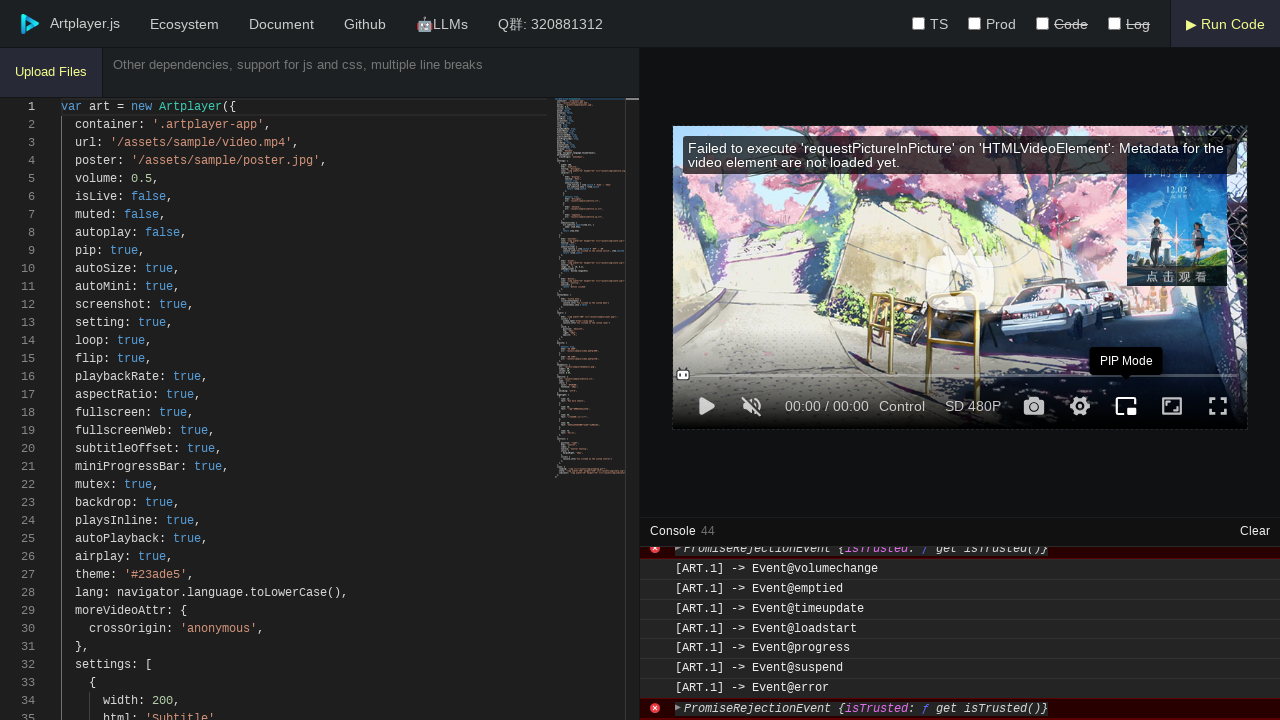

Clicked web fullscreen button to enter fullscreen mode at (1172, 406) on .art-control-fullscreenWeb
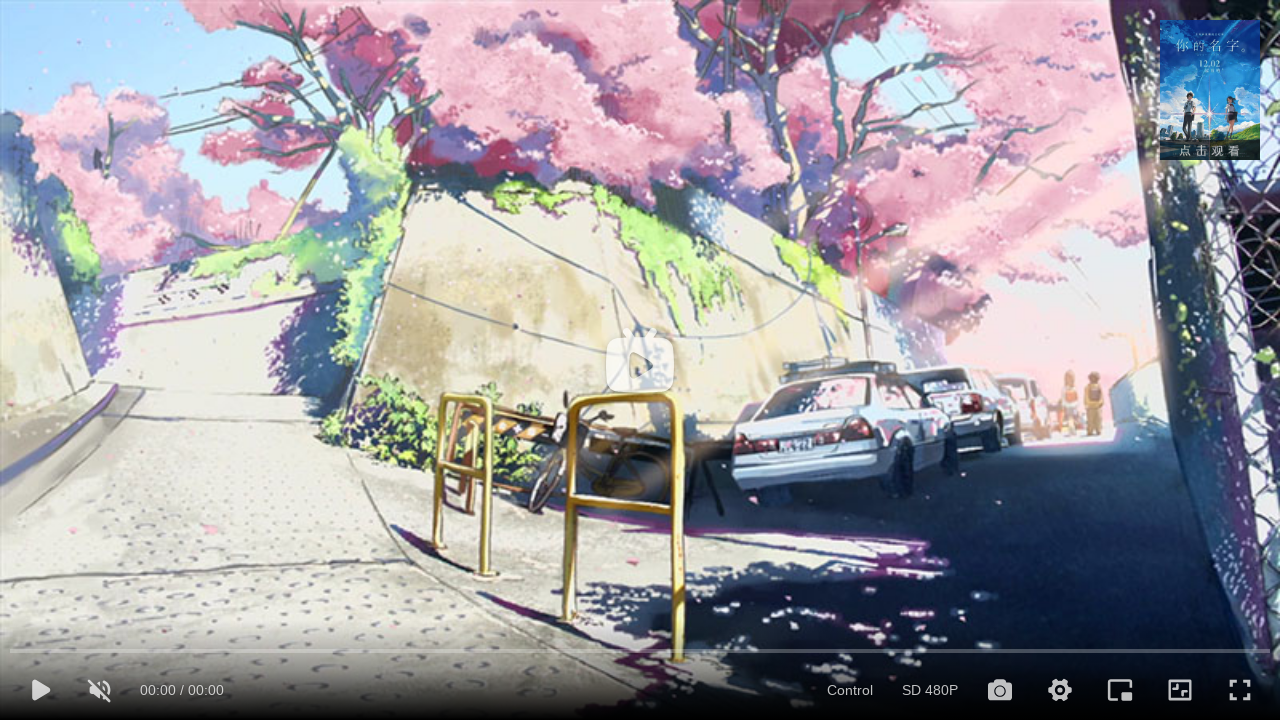

Waited 1 second for fullscreen mode to activate
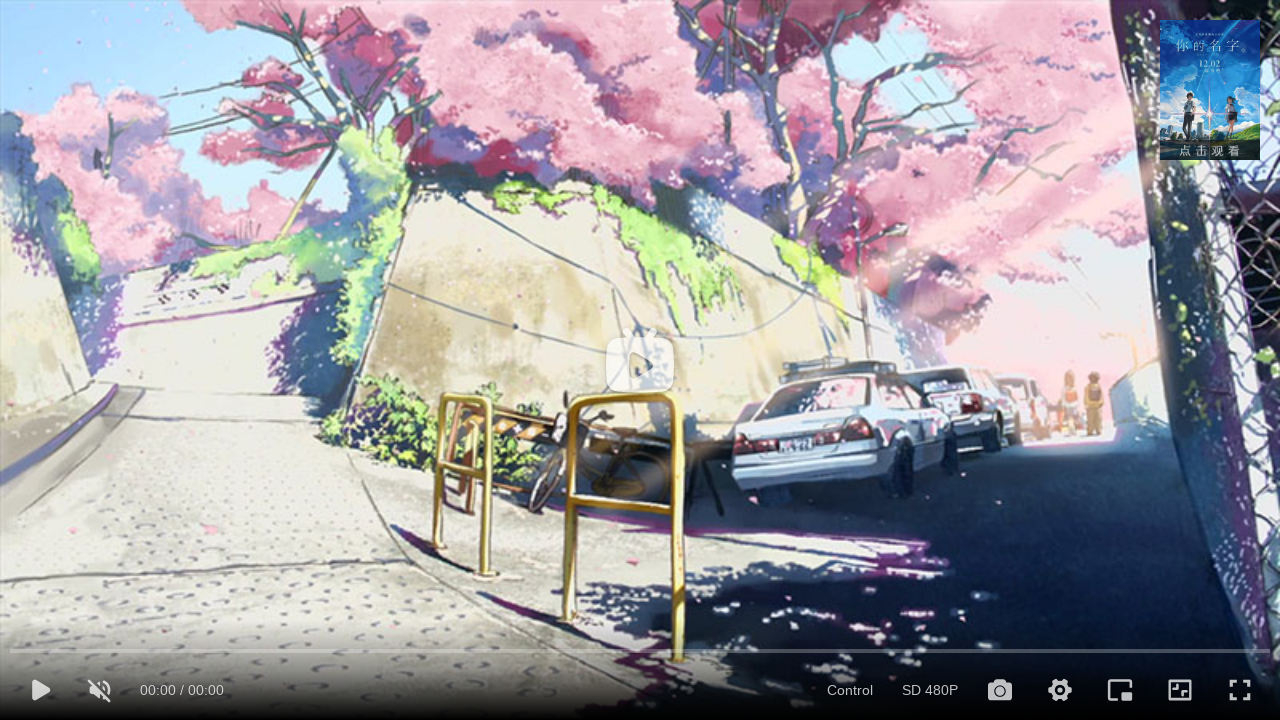

Clicked fullscreen off button to exit fullscreen mode at (1180, 690) on .art-icon-fullscreenWebOff
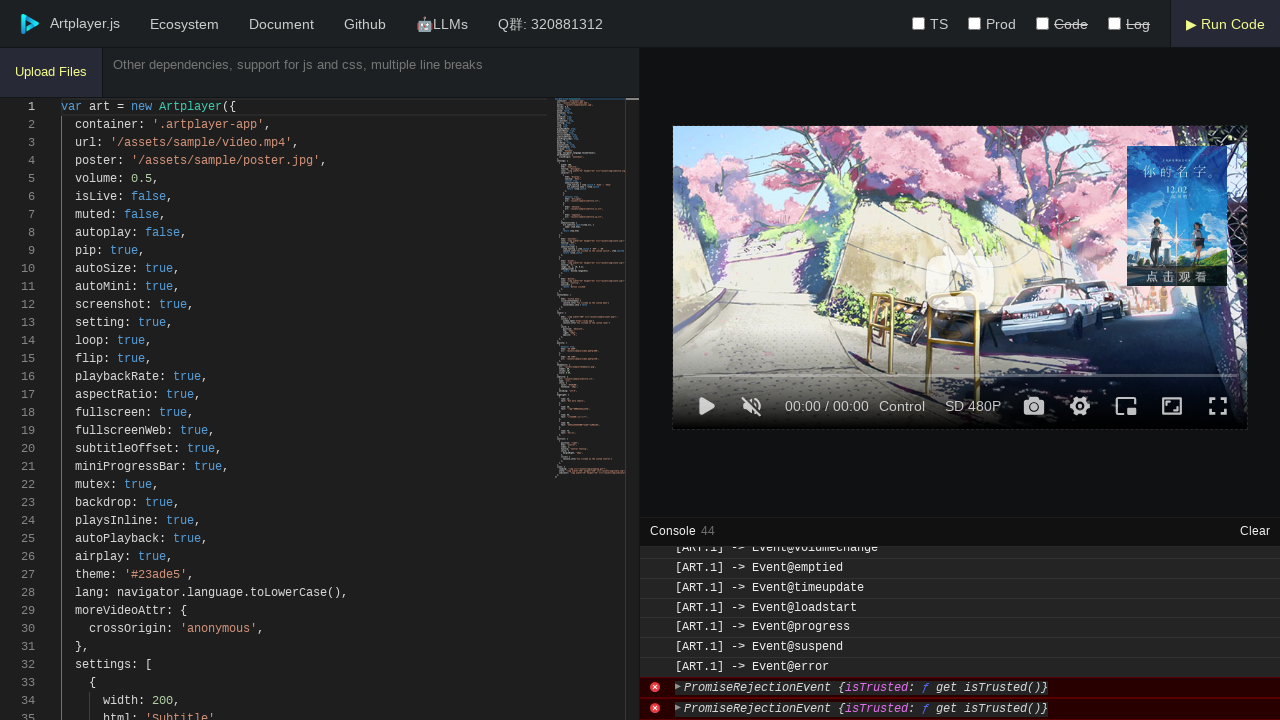

Waited 5 seconds for all controls to stabilize
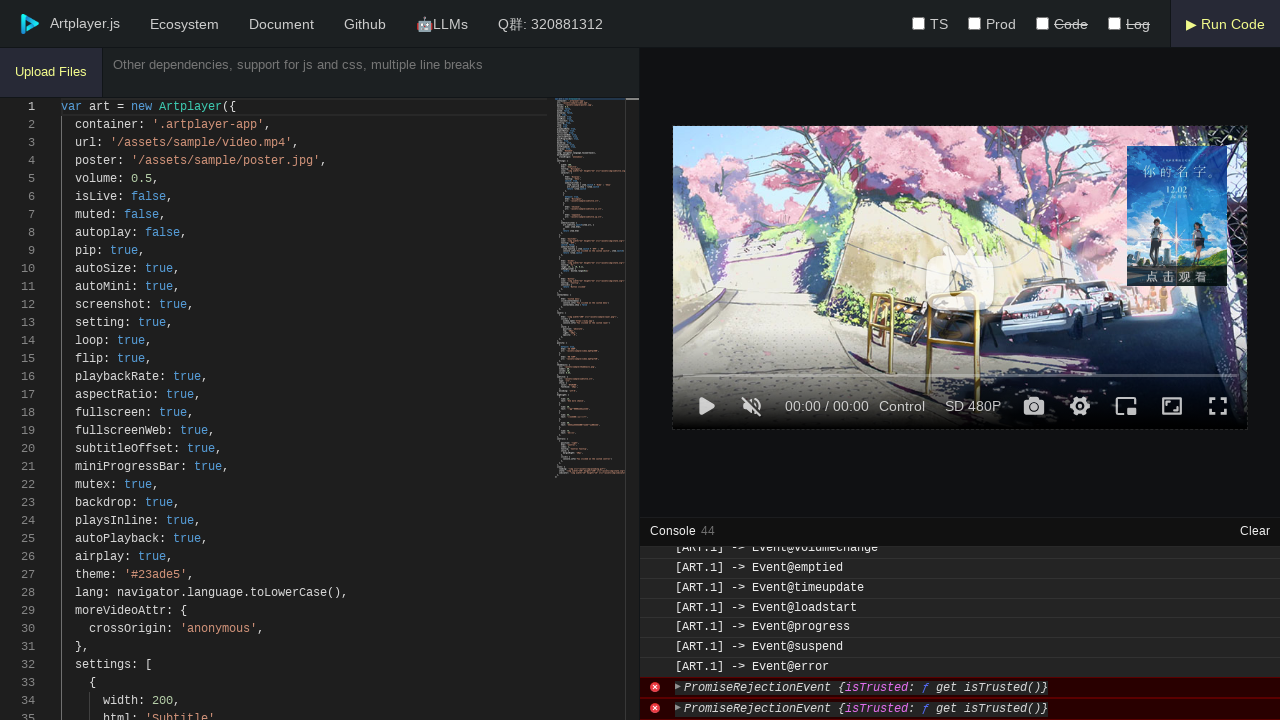

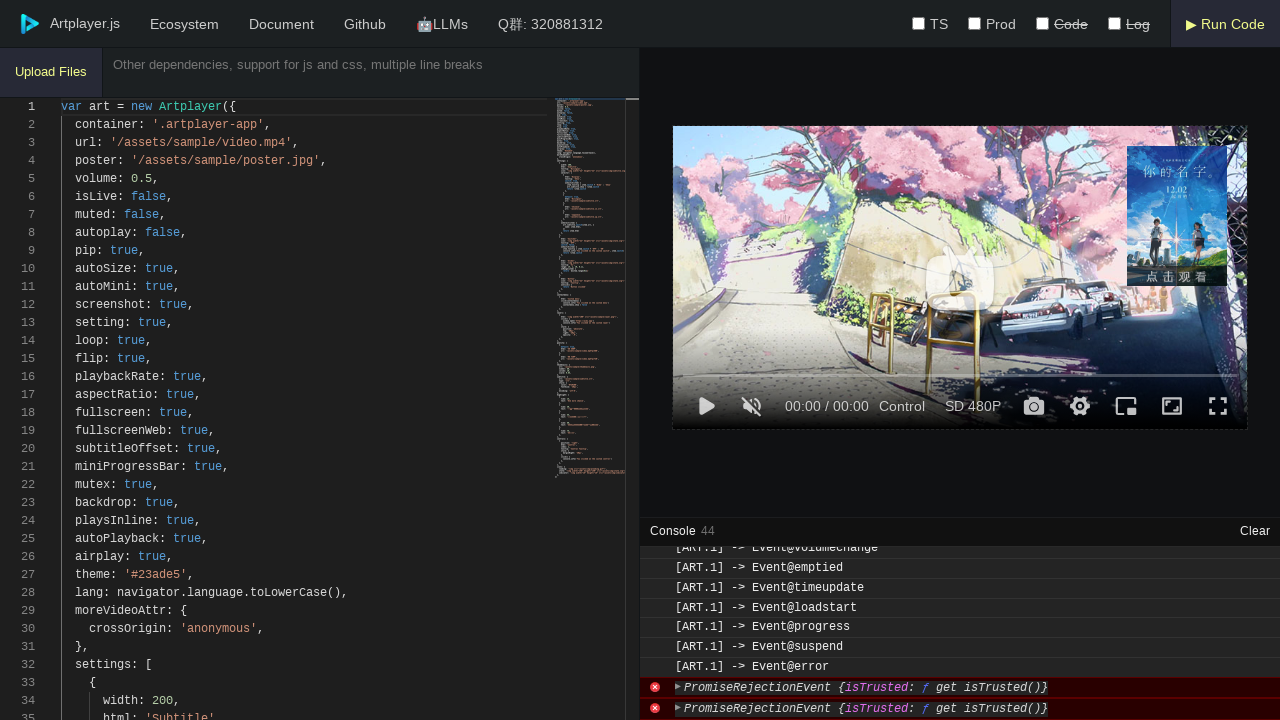